Navigates to a champion info page on auntm.ai and selects a specific rank from the rank dropdown to view champion statistics

Starting URL: https://auntm.ai/champions/spiderman/tier/6

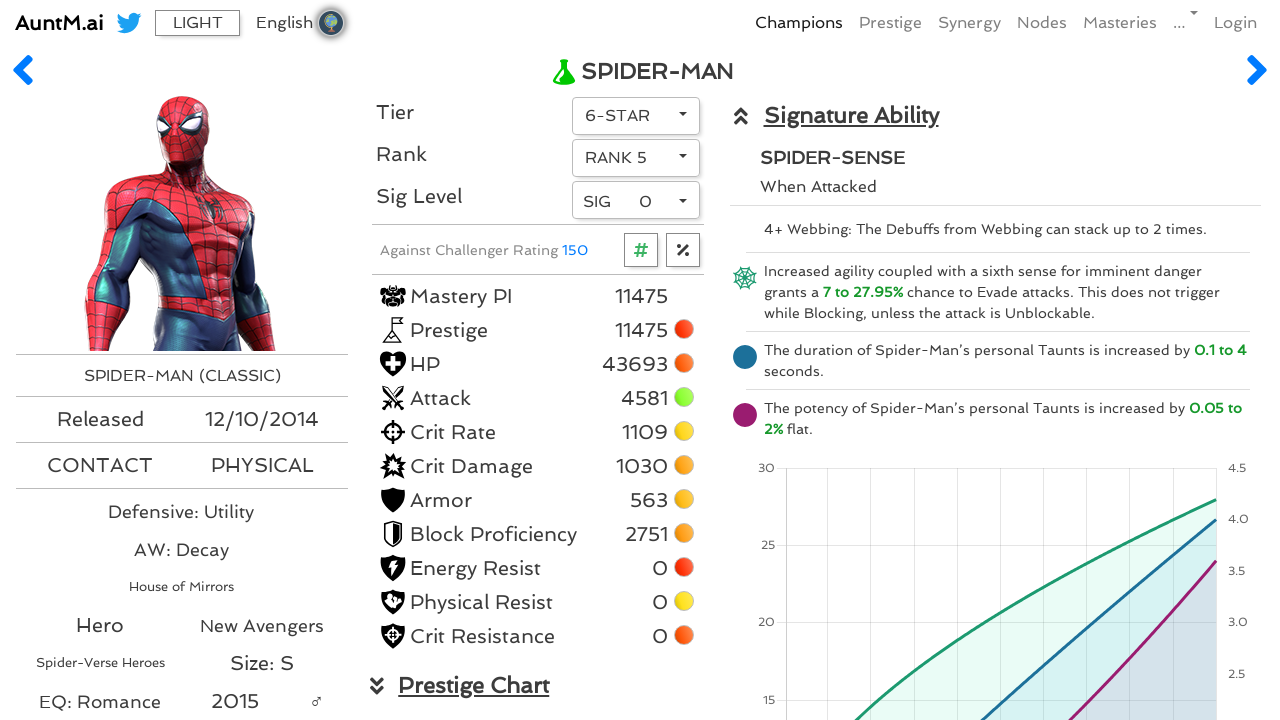

Rank dropdown loaded on champion info page
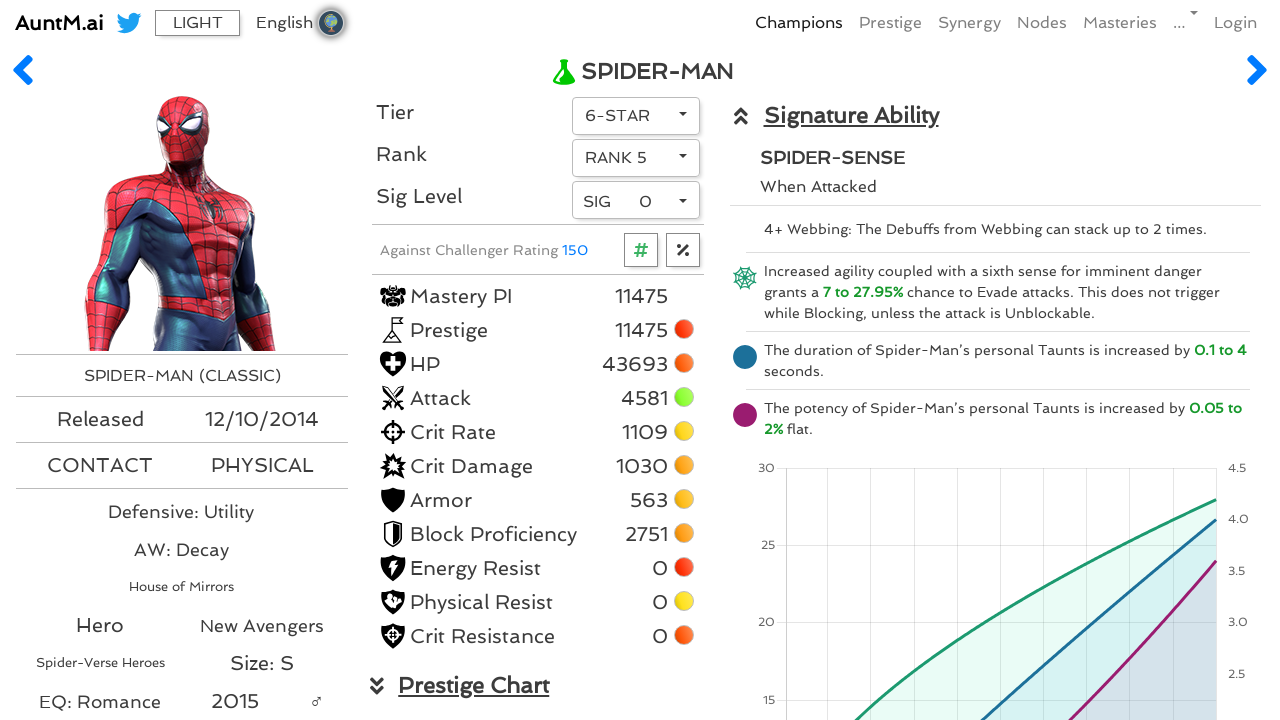

Clicked rank dropdown to open options at (636, 158) on #rankDropdown
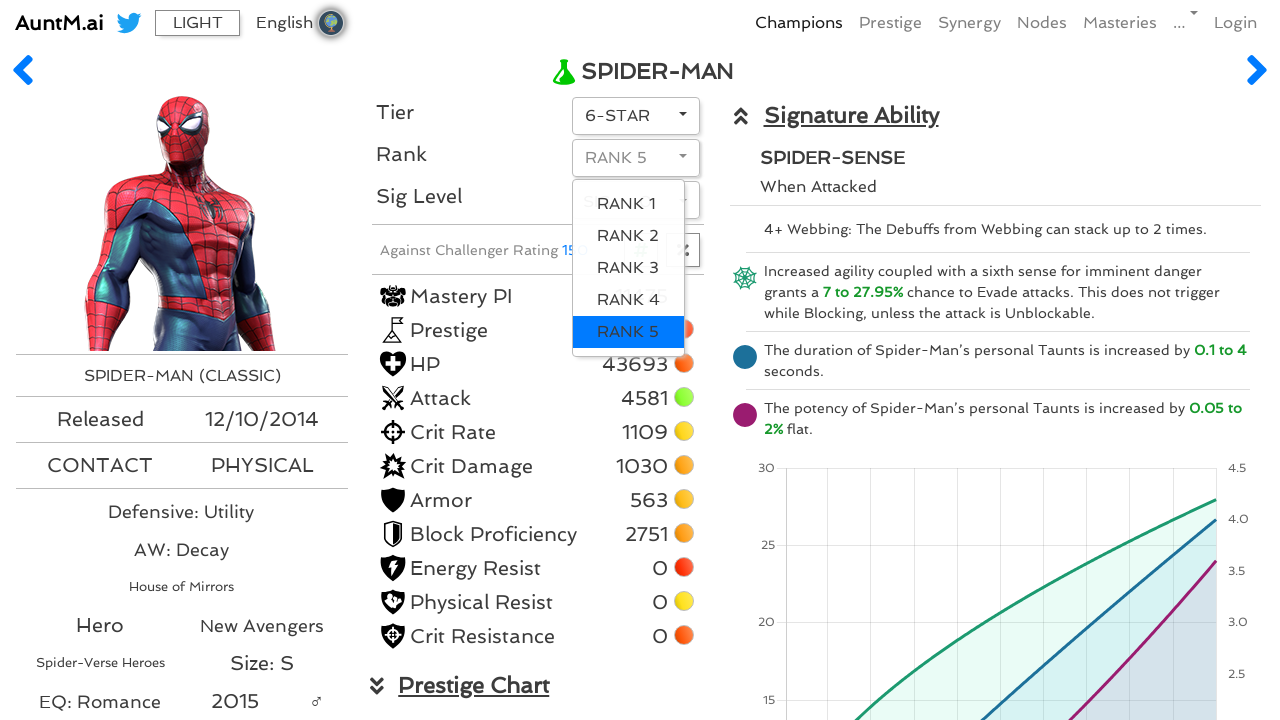

Selected RANK 3 from dropdown menu at (628, 268) on xpath=//*[contains(text(), 'RANK 3')]
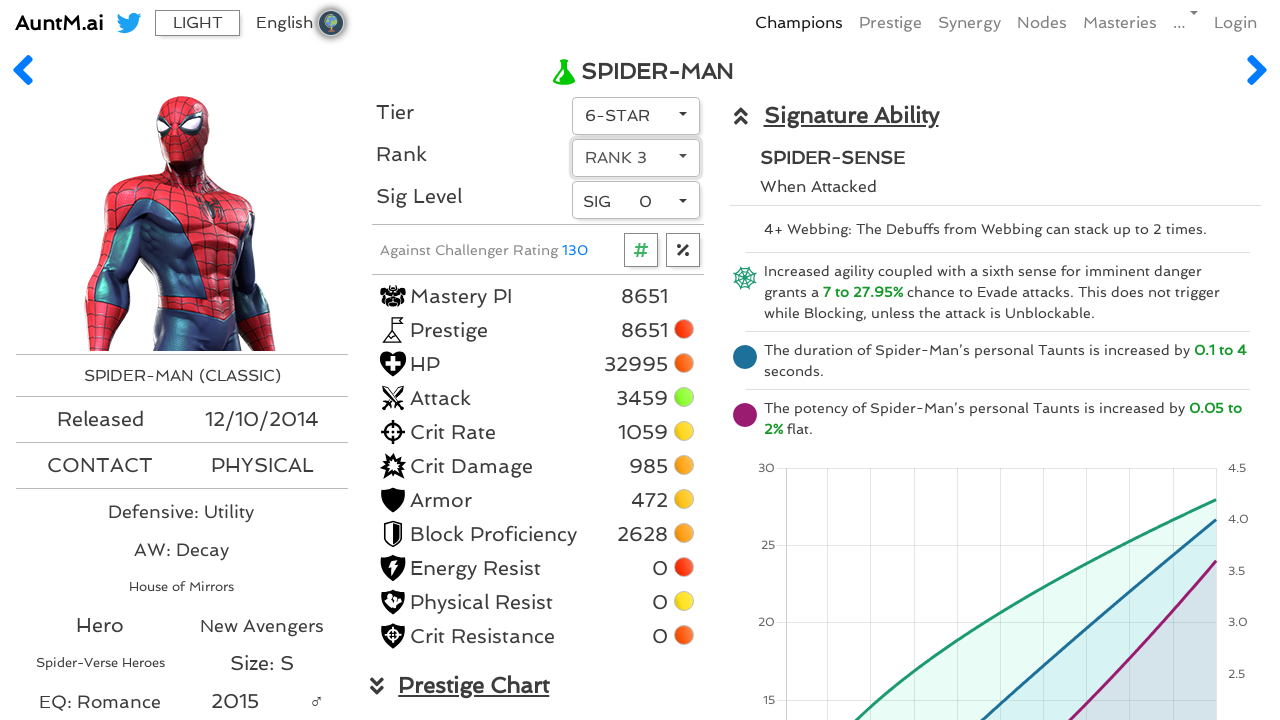

Champion statistics updated for RANK 3
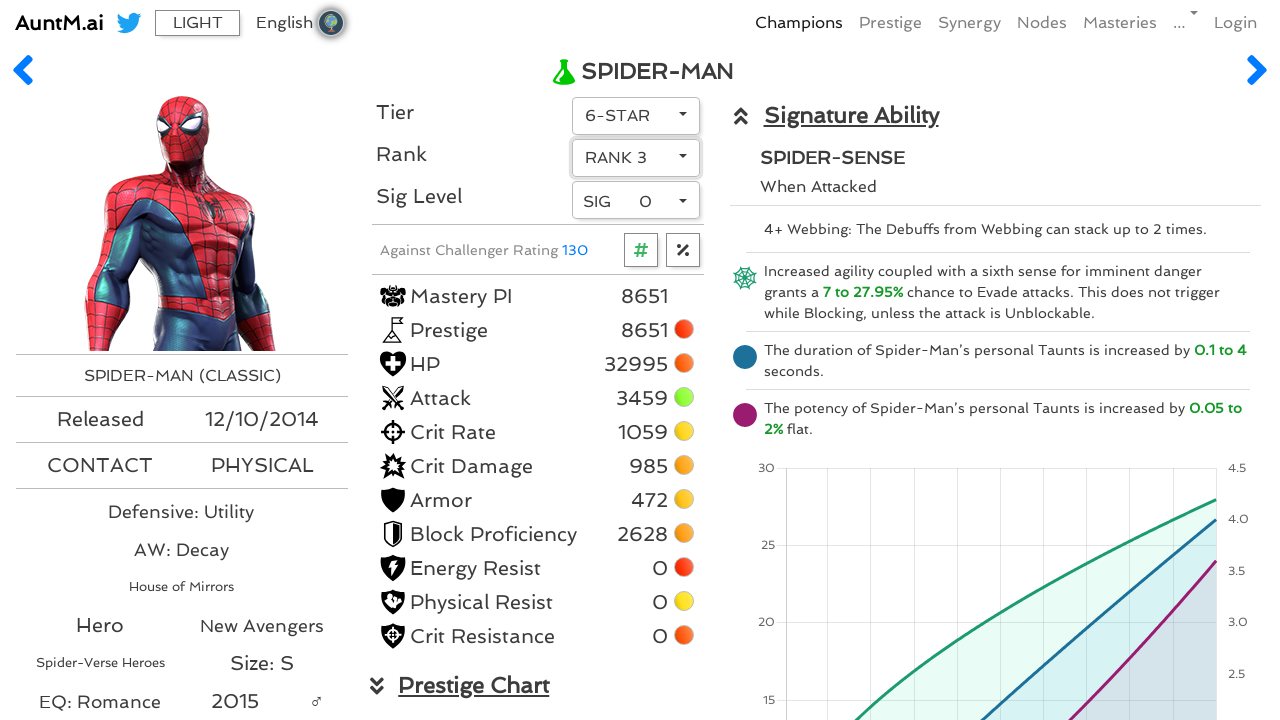

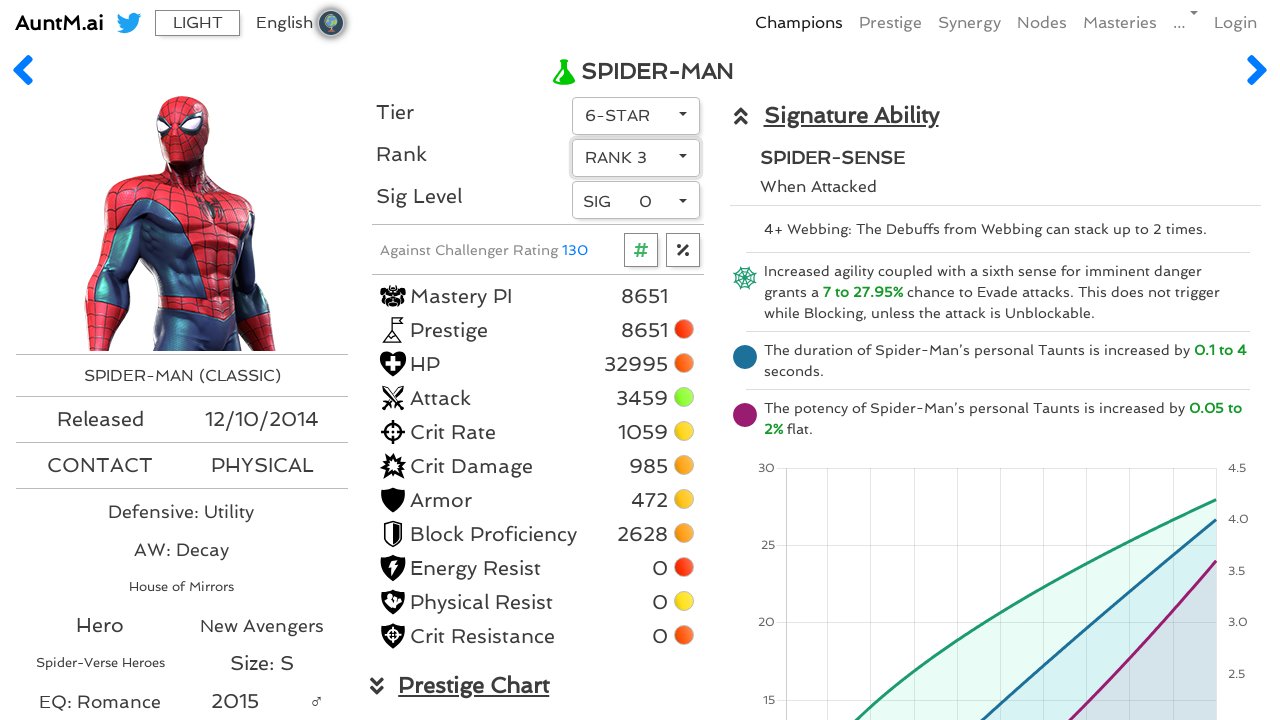